Tests various styles of page object implementations for filling and submitting a basic HTML form, including different approaches to login form automation and validation error checking

Starting URL: https://testpages.herokuapp.com/styled/basic-html-form-test.html

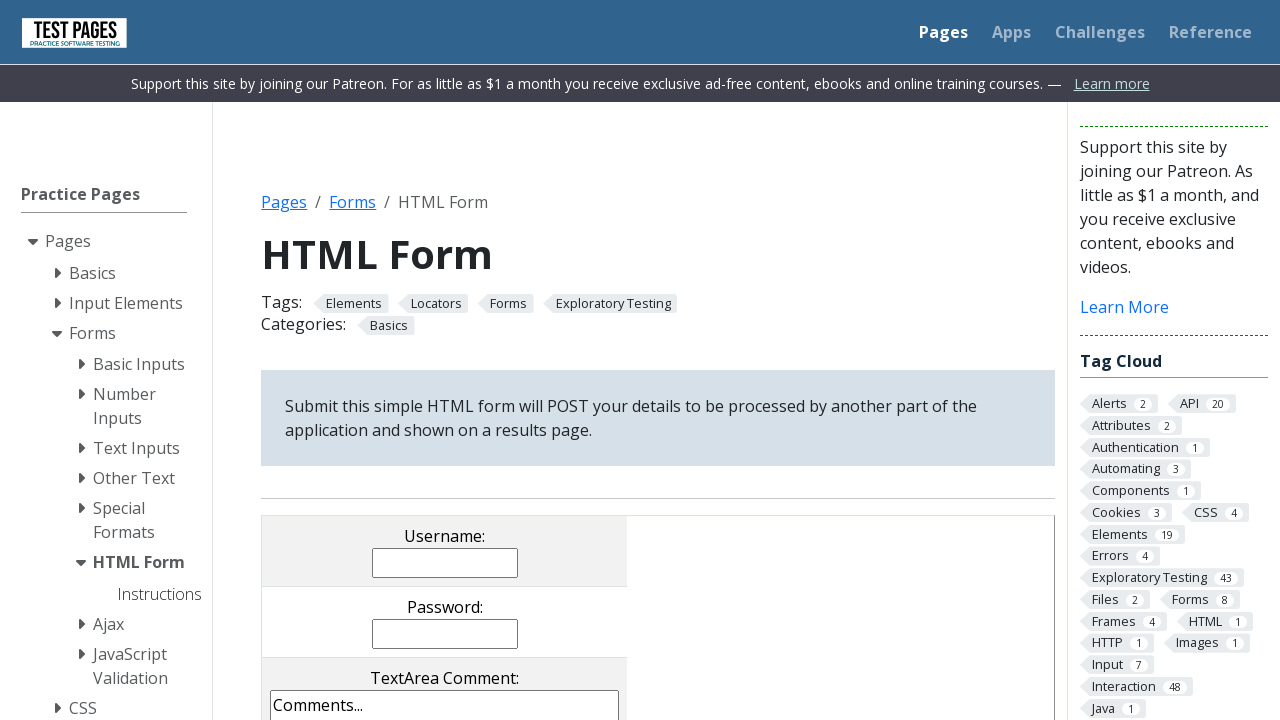

Filled username field with 'Marvin' on input[name='username']
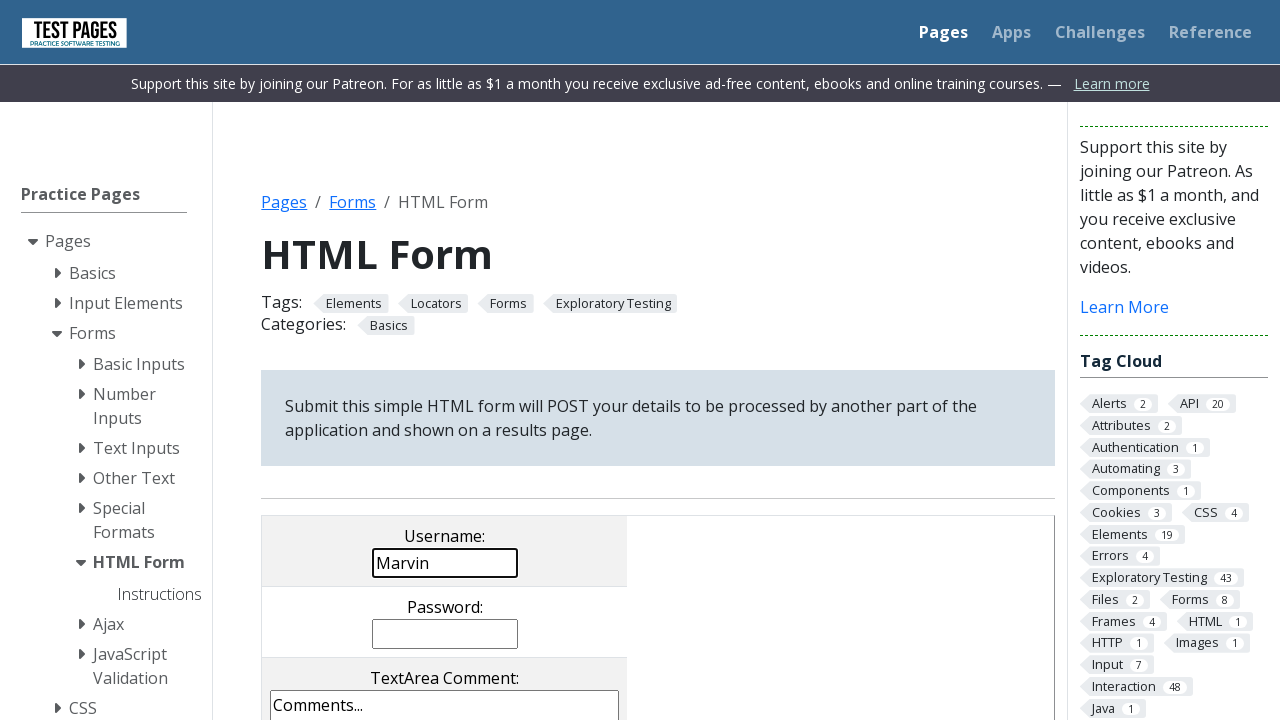

Filled password field with '1234' on input[name='password']
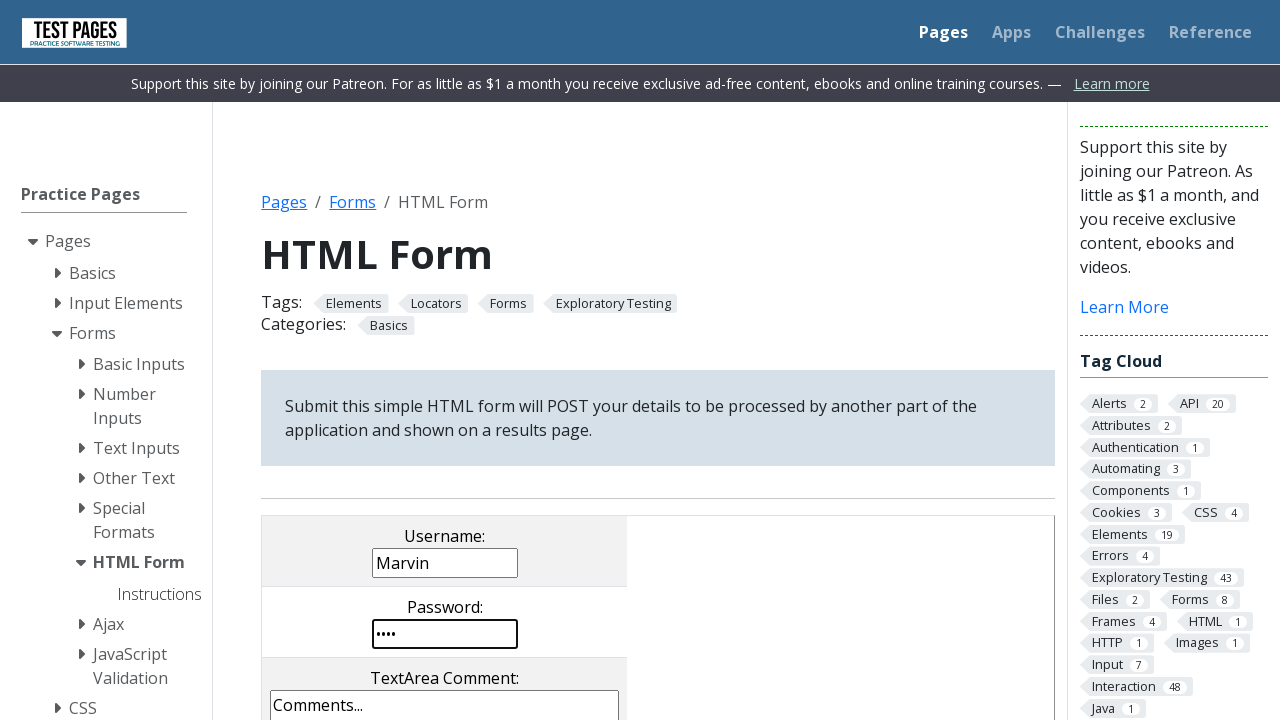

Clicked submit button to submit form at (504, 360) on input[type='submit'][name='submitbutton']
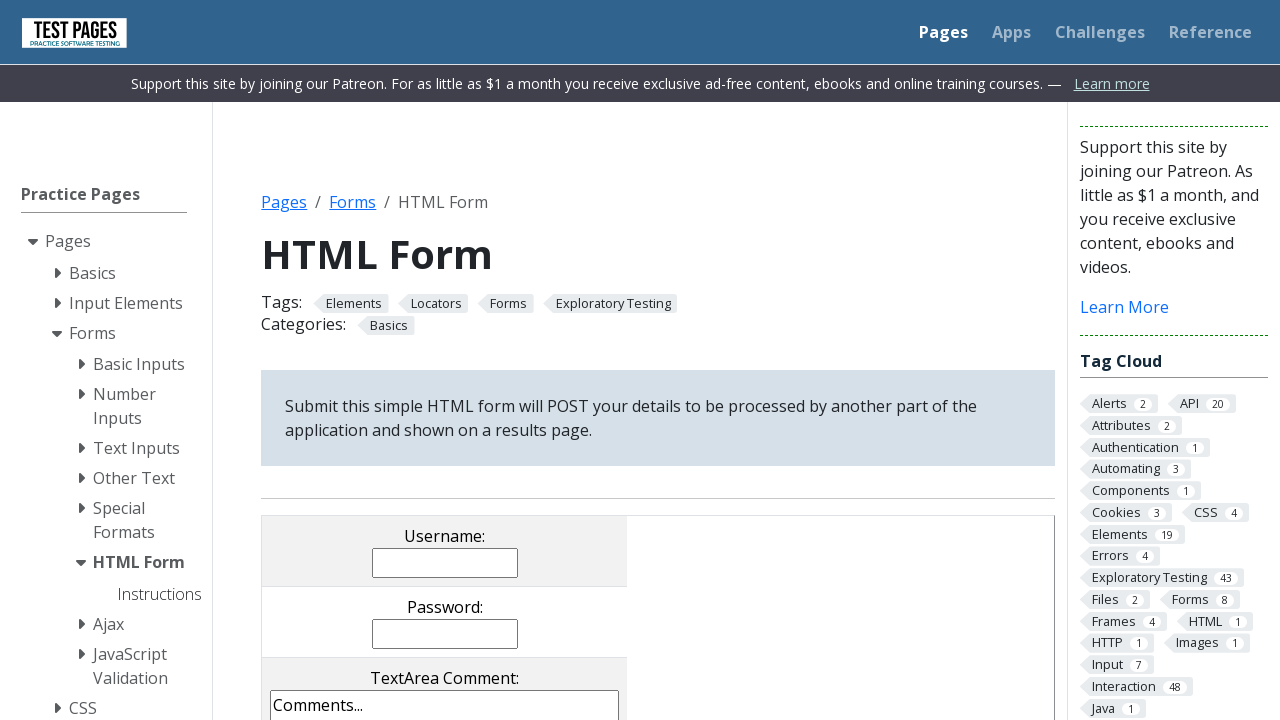

Navigated back to basic HTML form test page
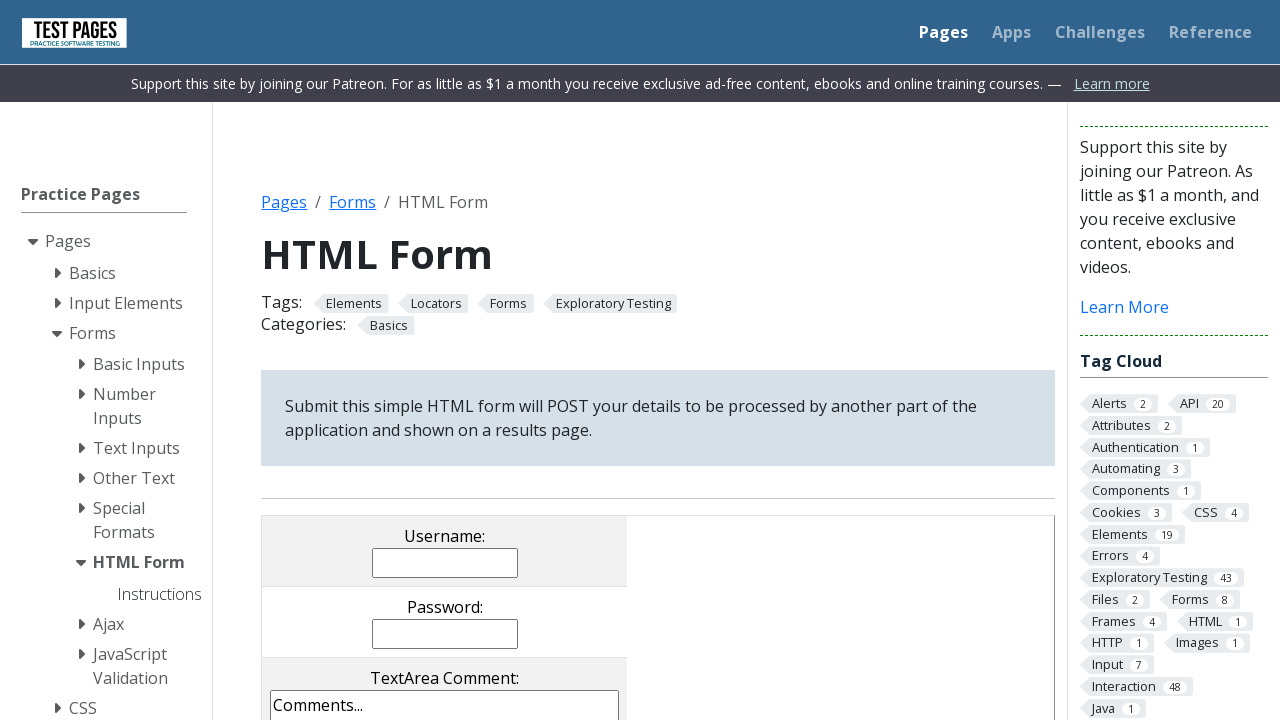

Filled username field with 'Marvin' (fill style test) on input[name='username']
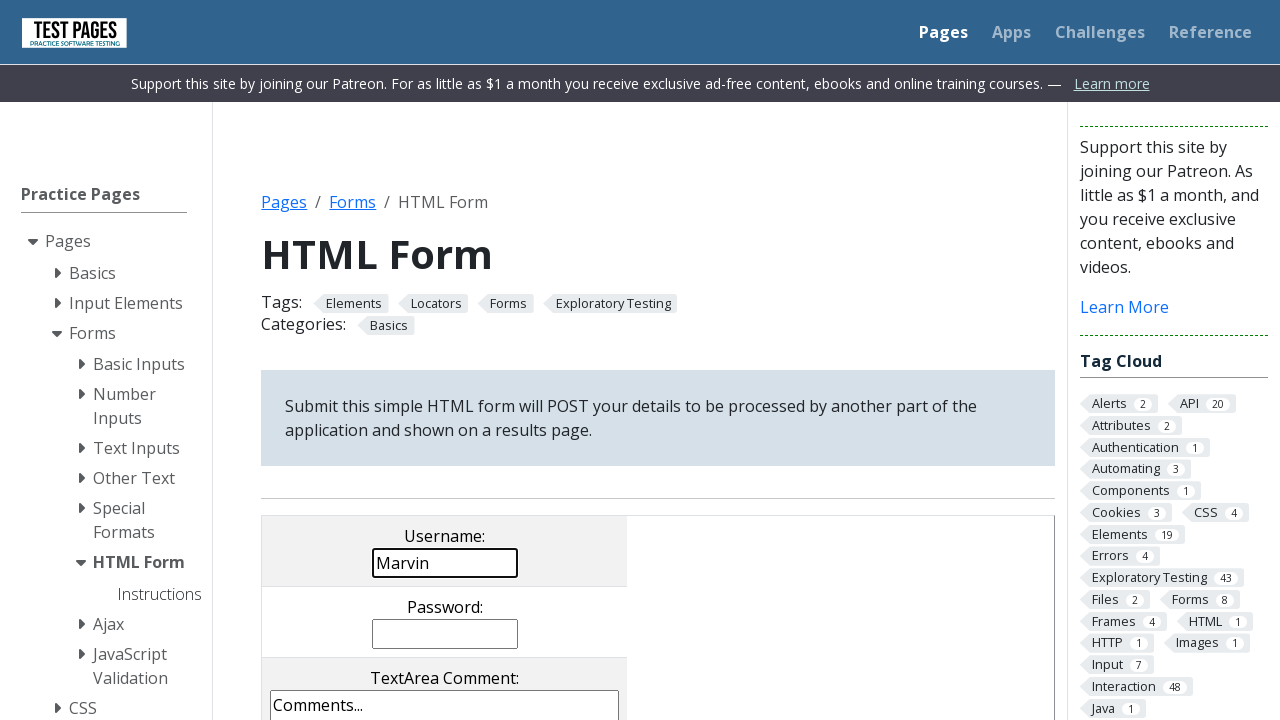

Filled password field with '1234' (fill style test) on input[name='password']
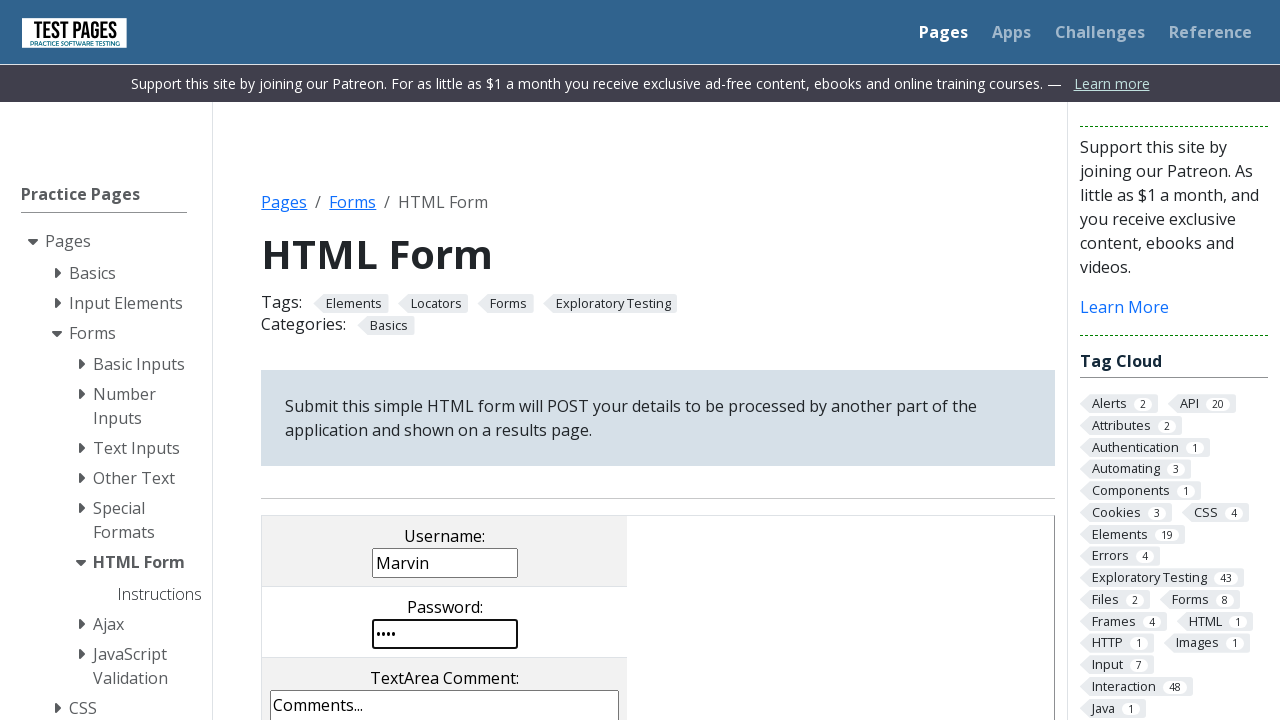

Clicked submit button to submit form (fill style test) at (504, 360) on input[type='submit'][name='submitbutton']
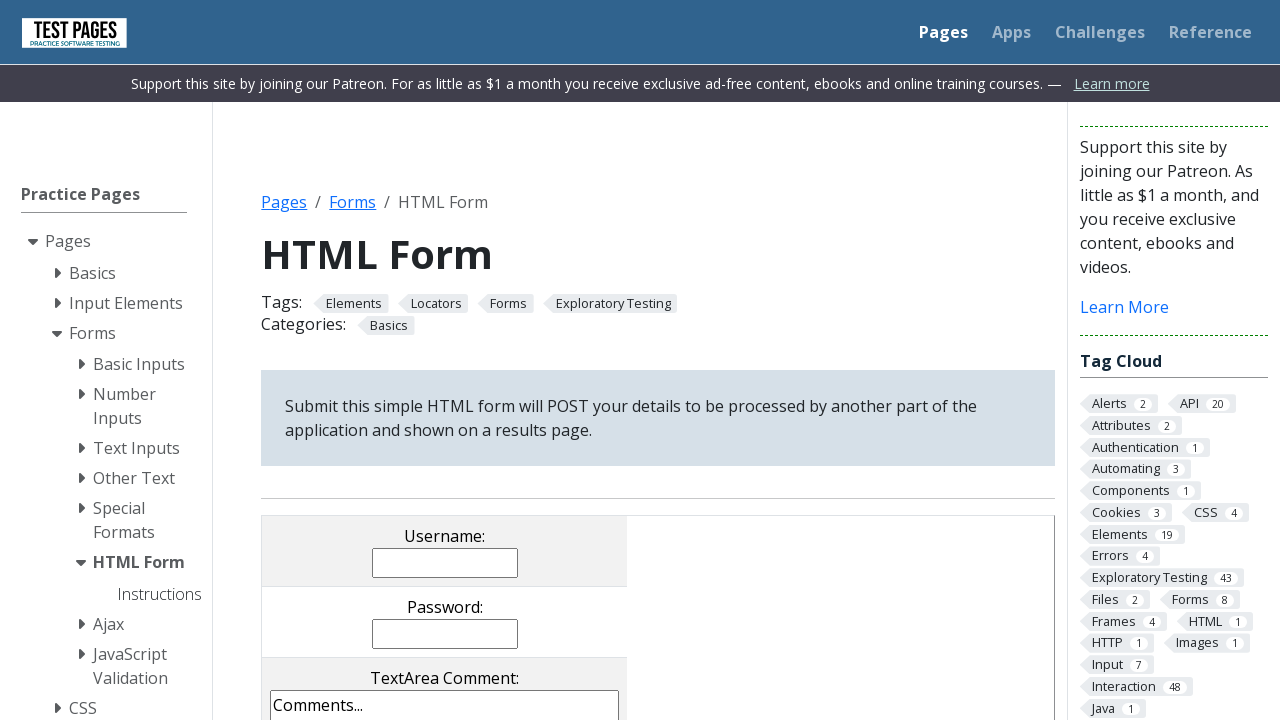

Navigated back to basic HTML form test page
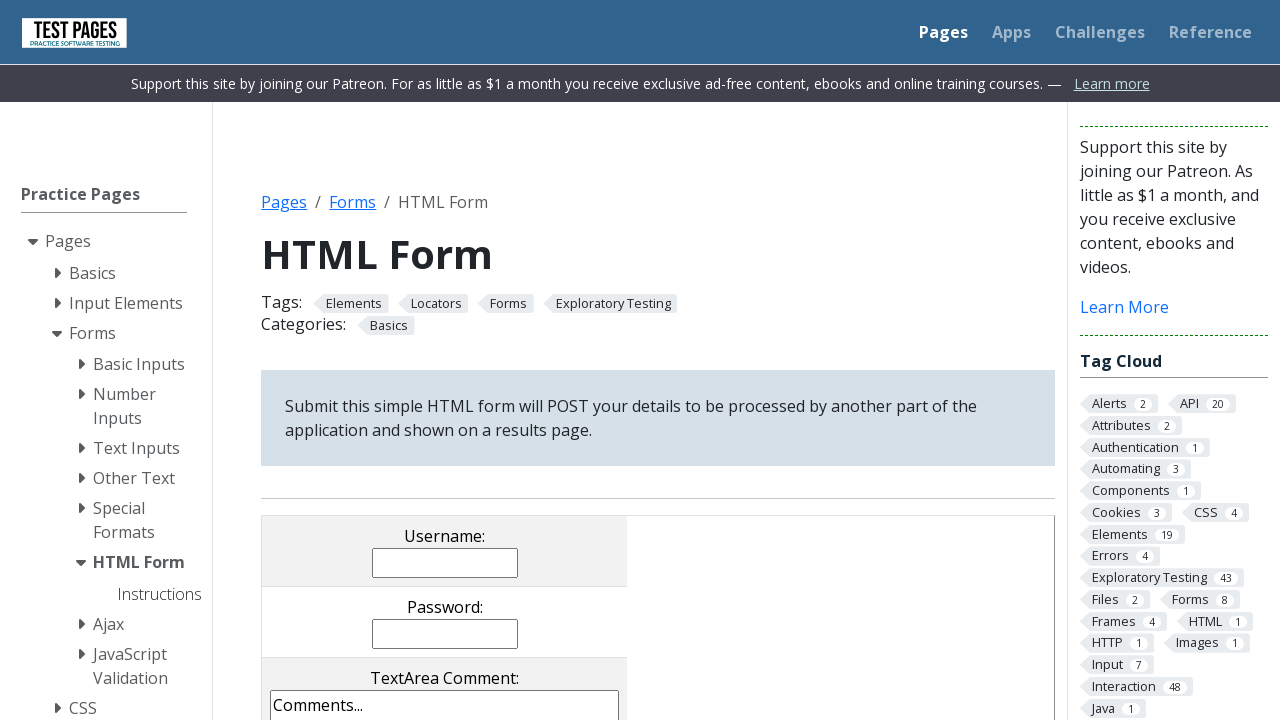

Filled username field with 'Marvin' (setXXX style test) on input[name='username']
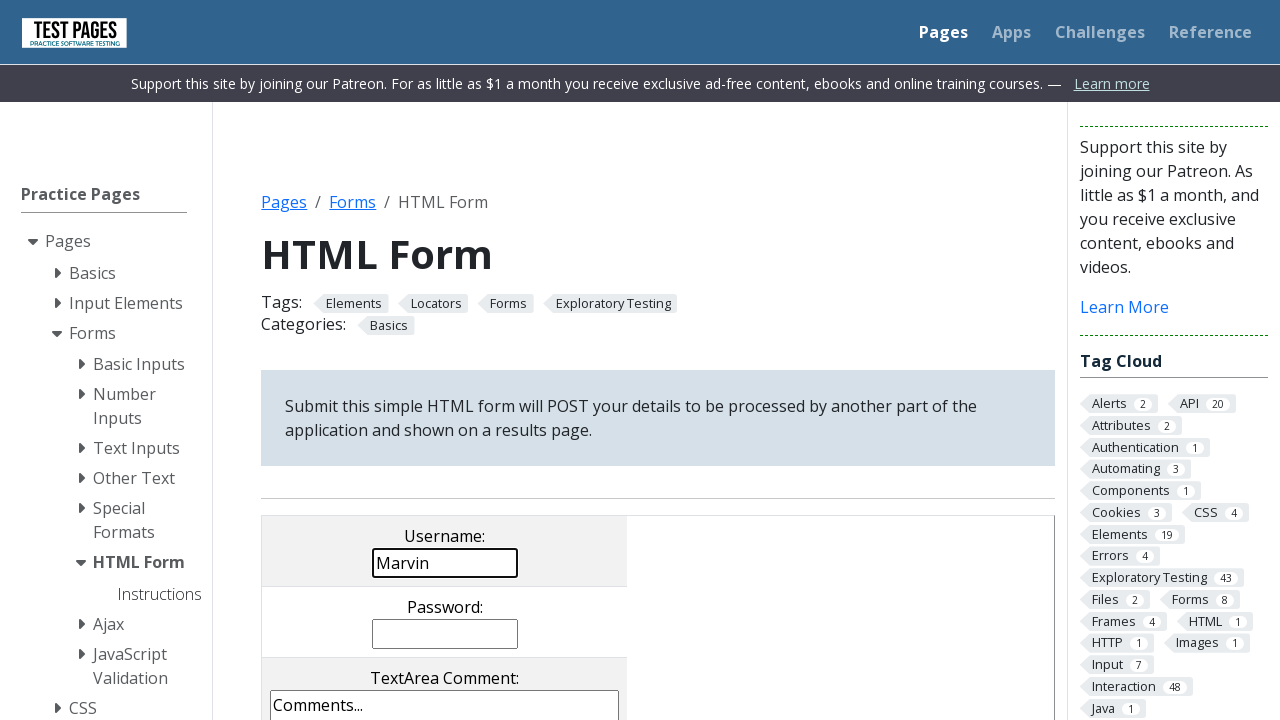

Filled password field with '1234' (setXXX style test) on input[name='password']
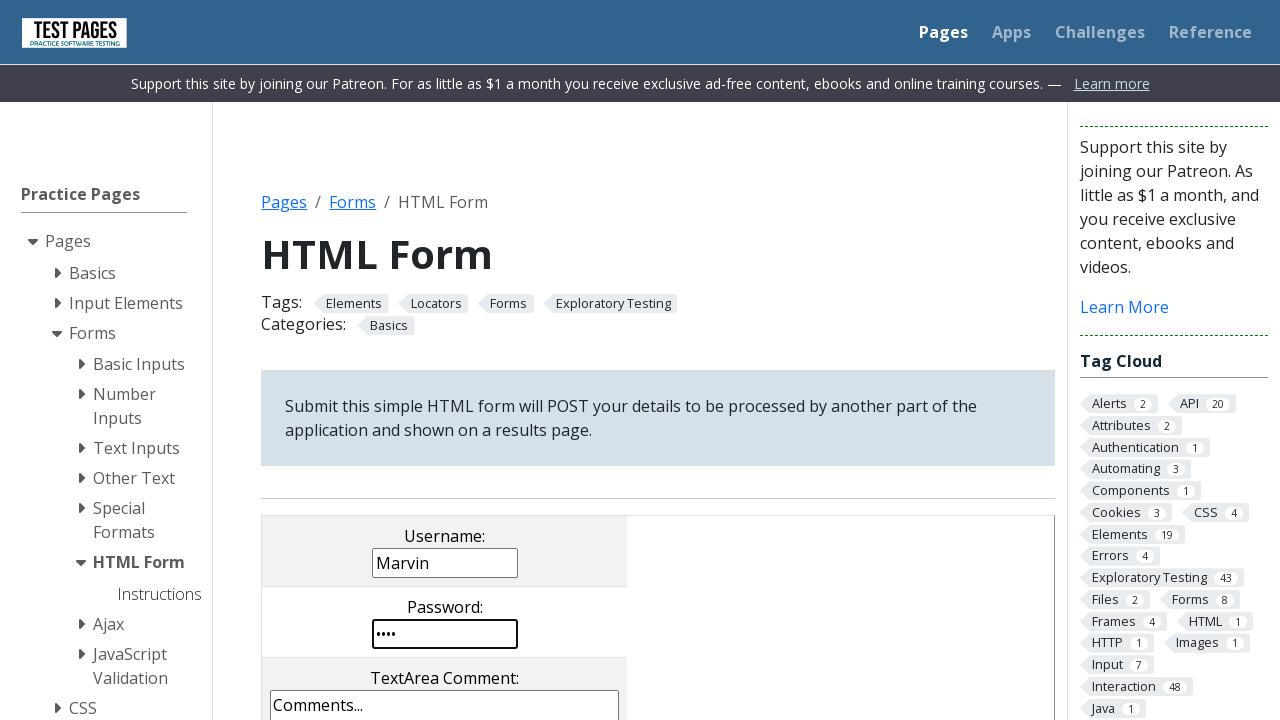

Clicked submit button to submit form (setXXX style test) at (504, 360) on input[type='submit'][name='submitbutton']
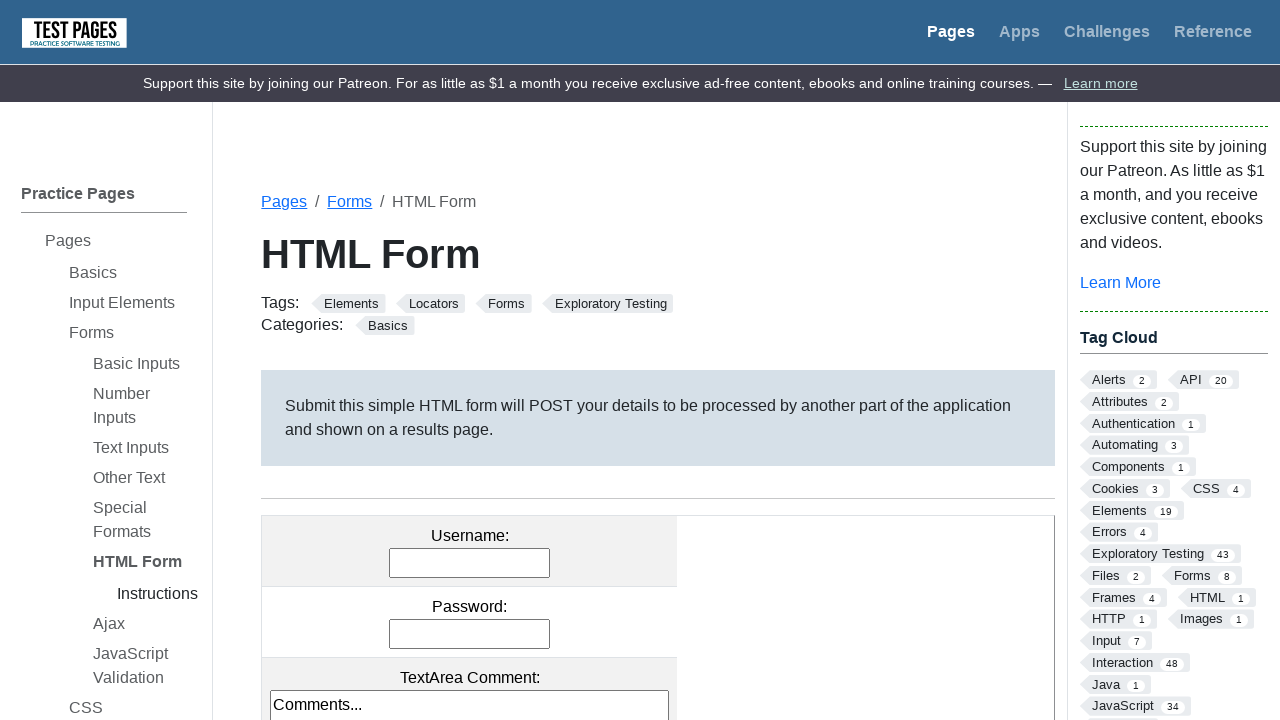

Navigated back to basic HTML form test page
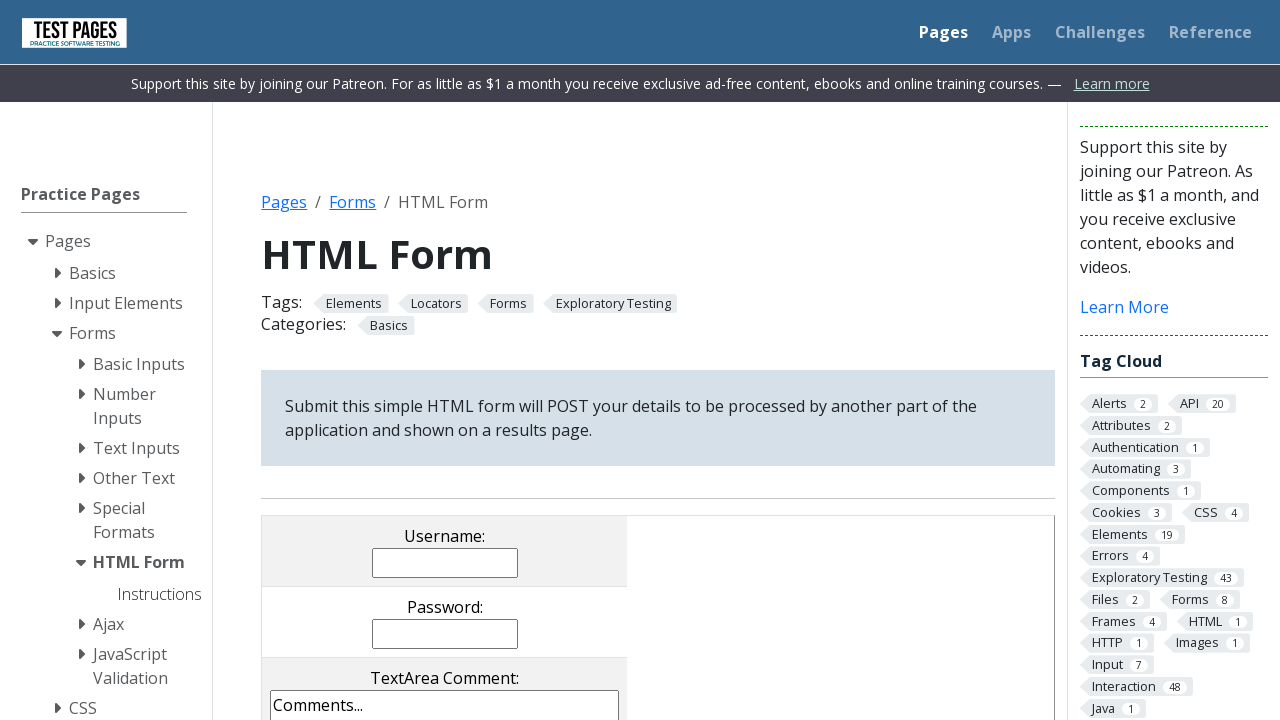

Filled username field with 'Marvin' (page flow style test) on input[name='username']
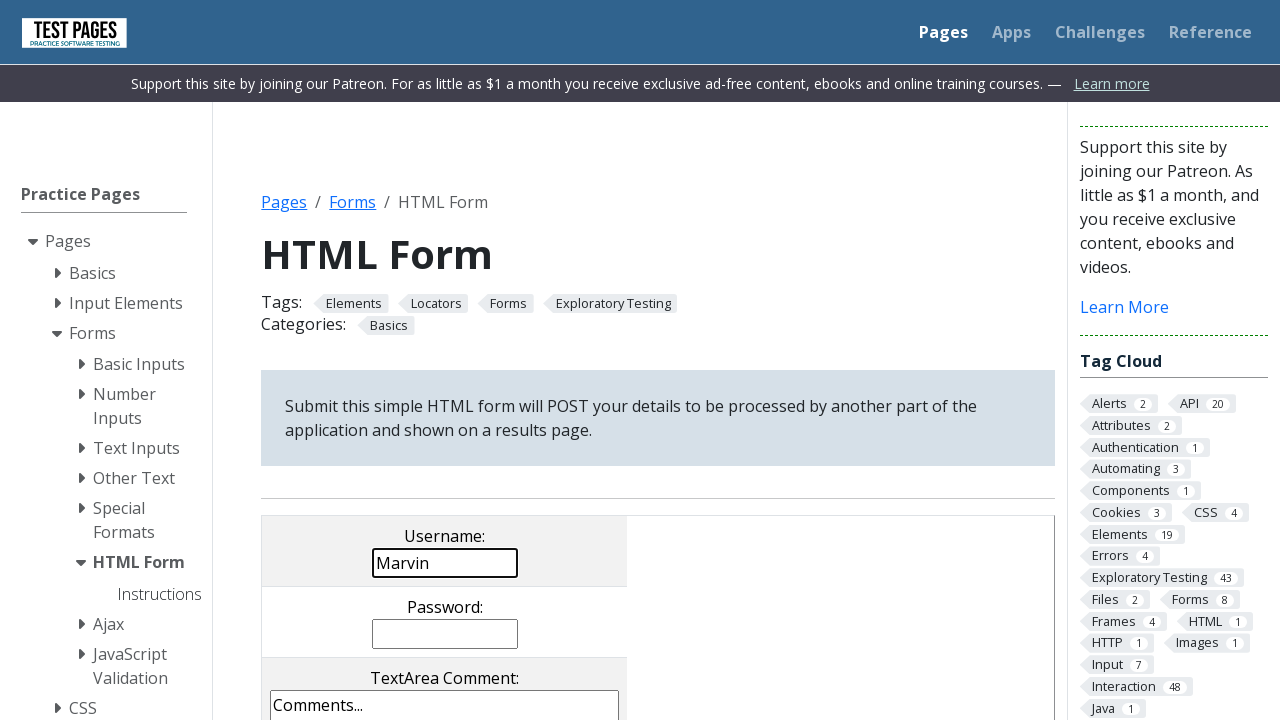

Filled password field with '1234' (page flow style test) on input[name='password']
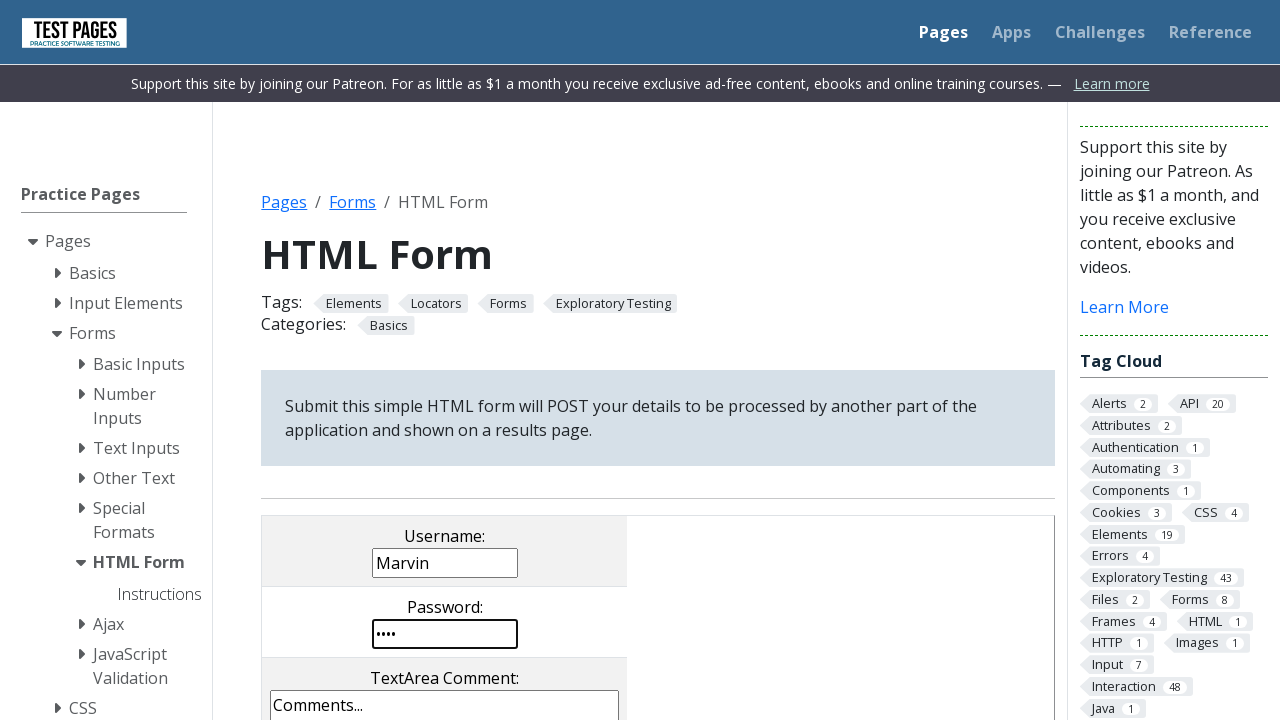

Clicked submit button to submit form (page flow style test) at (504, 360) on input[type='submit'][name='submitbutton']
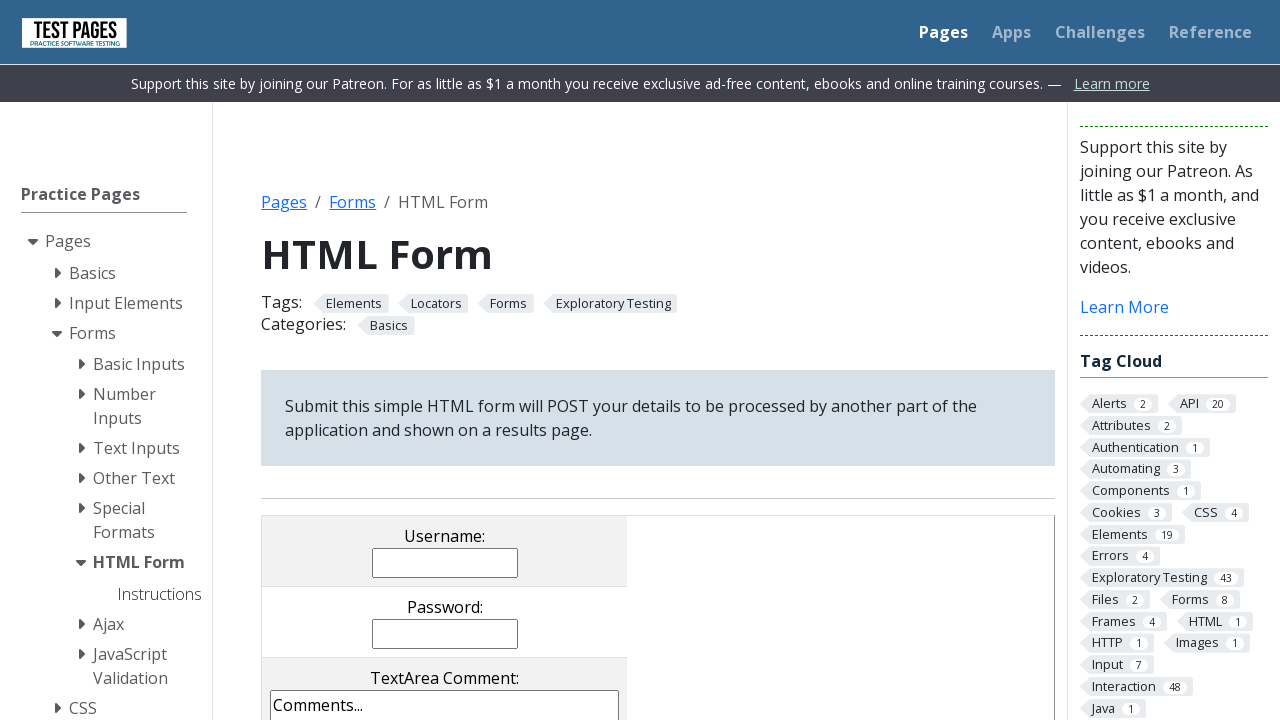

Waited for page body to load after form submission
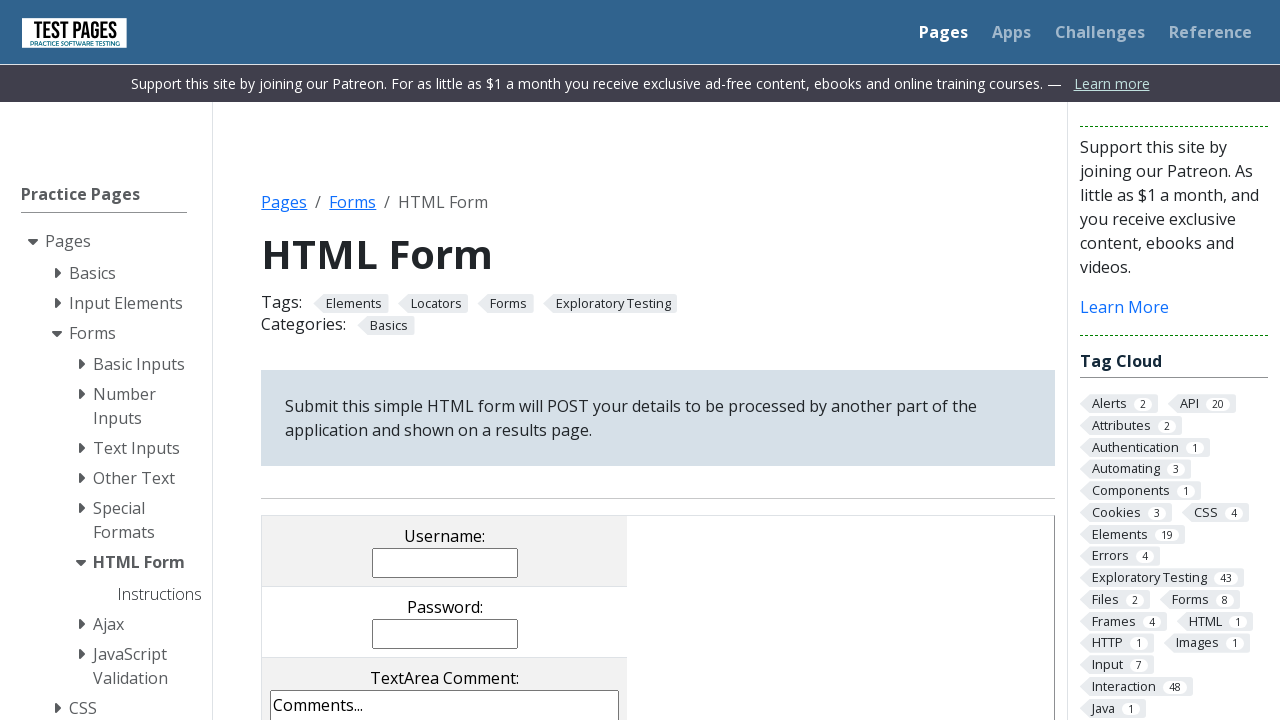

Verified that 'Marvin' appears in the response page content
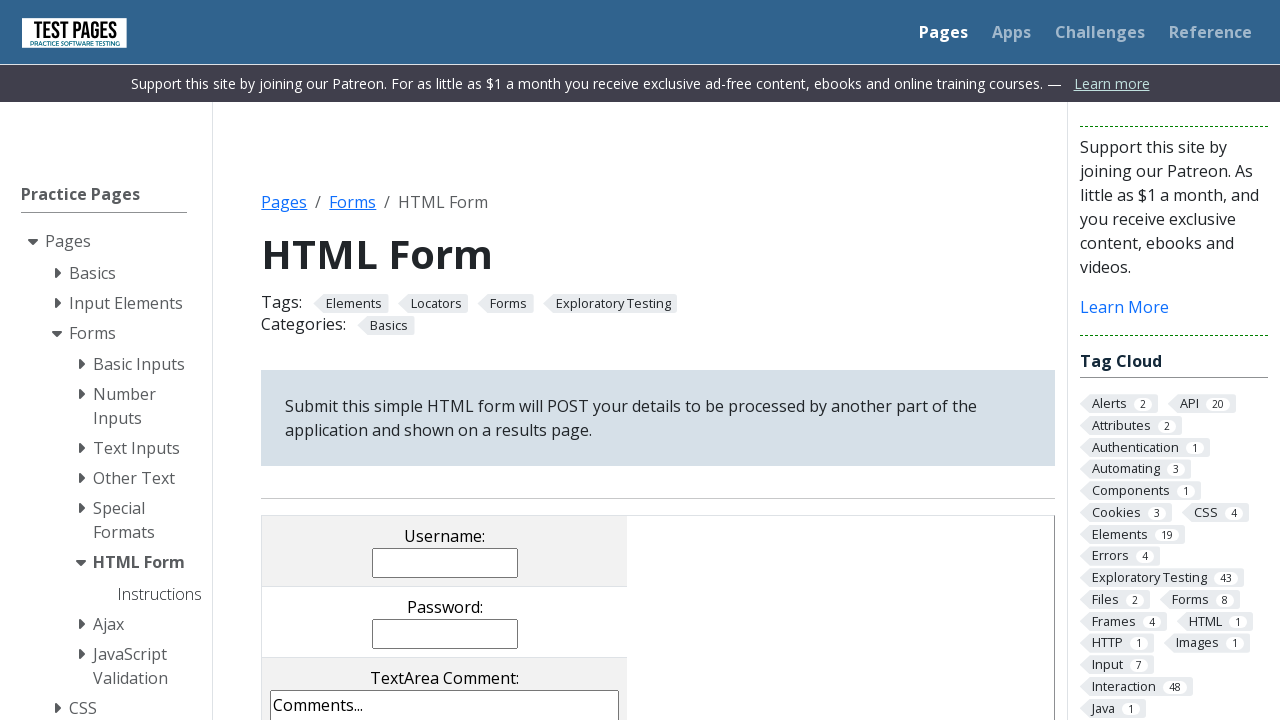

Navigated back to basic HTML form test page for validation error test
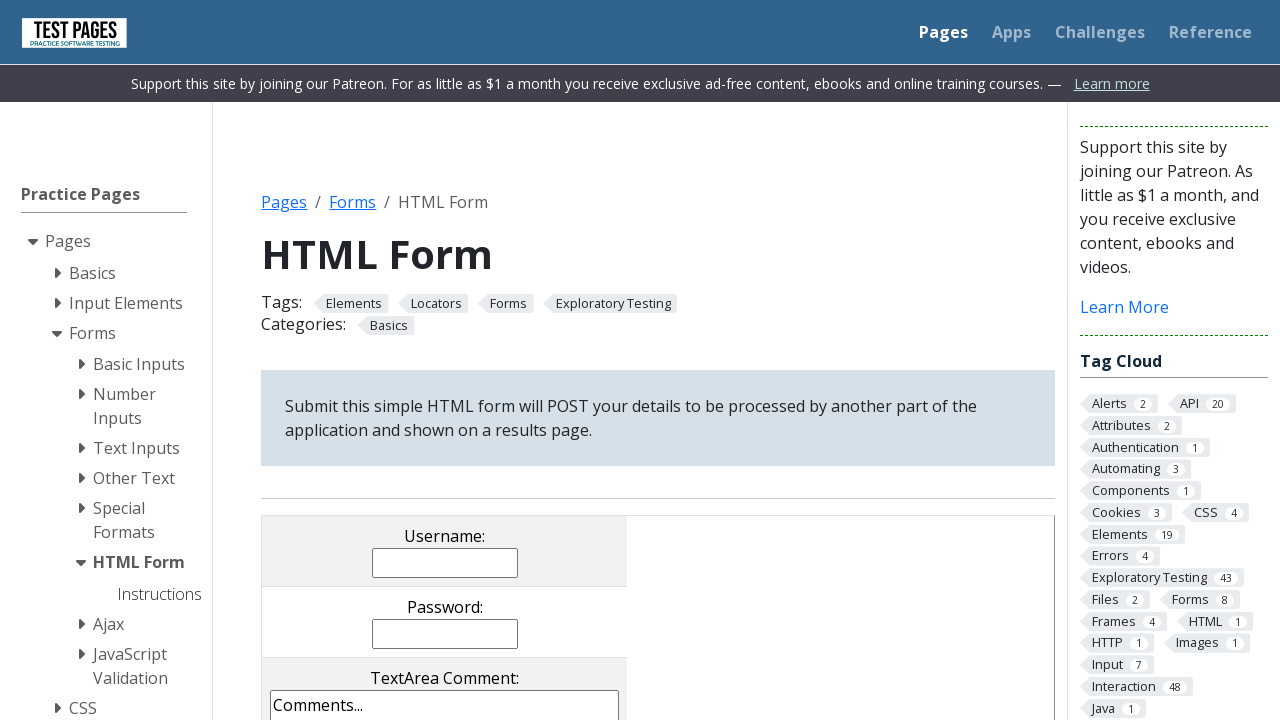

Filled username field with 'Marvin' for validation error test on input[name='username']
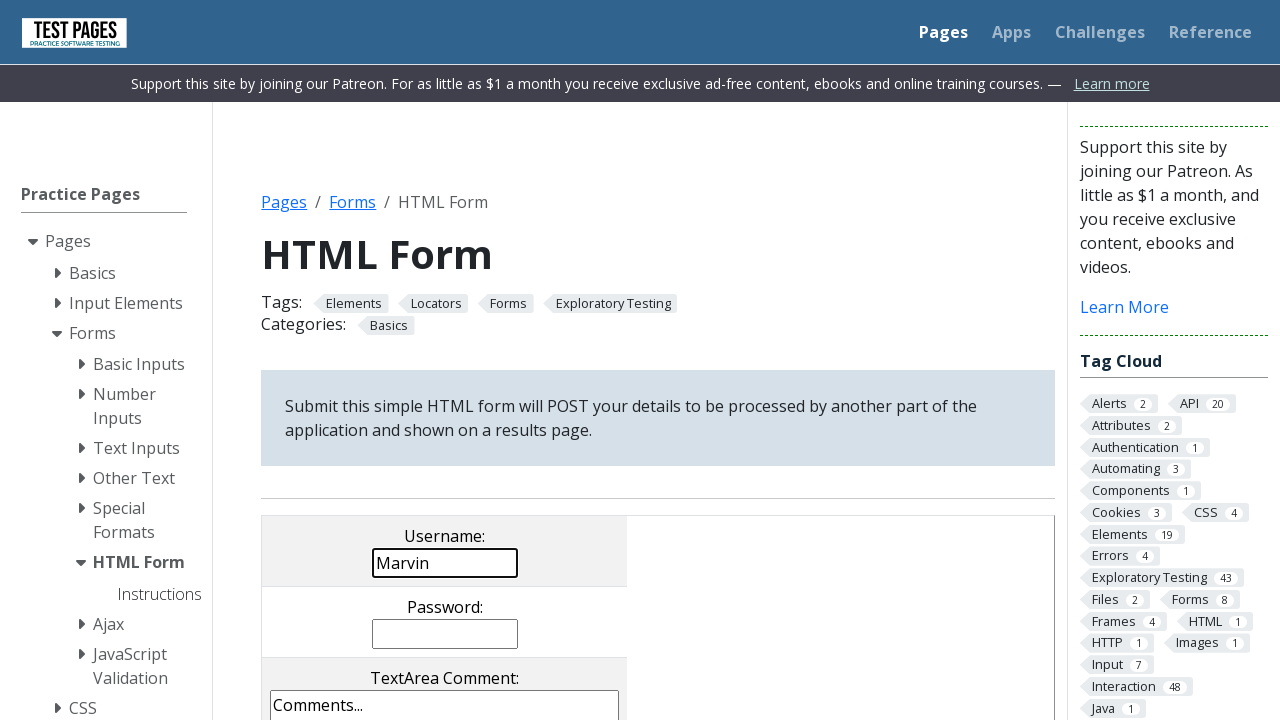

Filled password field with '1234' for validation error test on input[name='password']
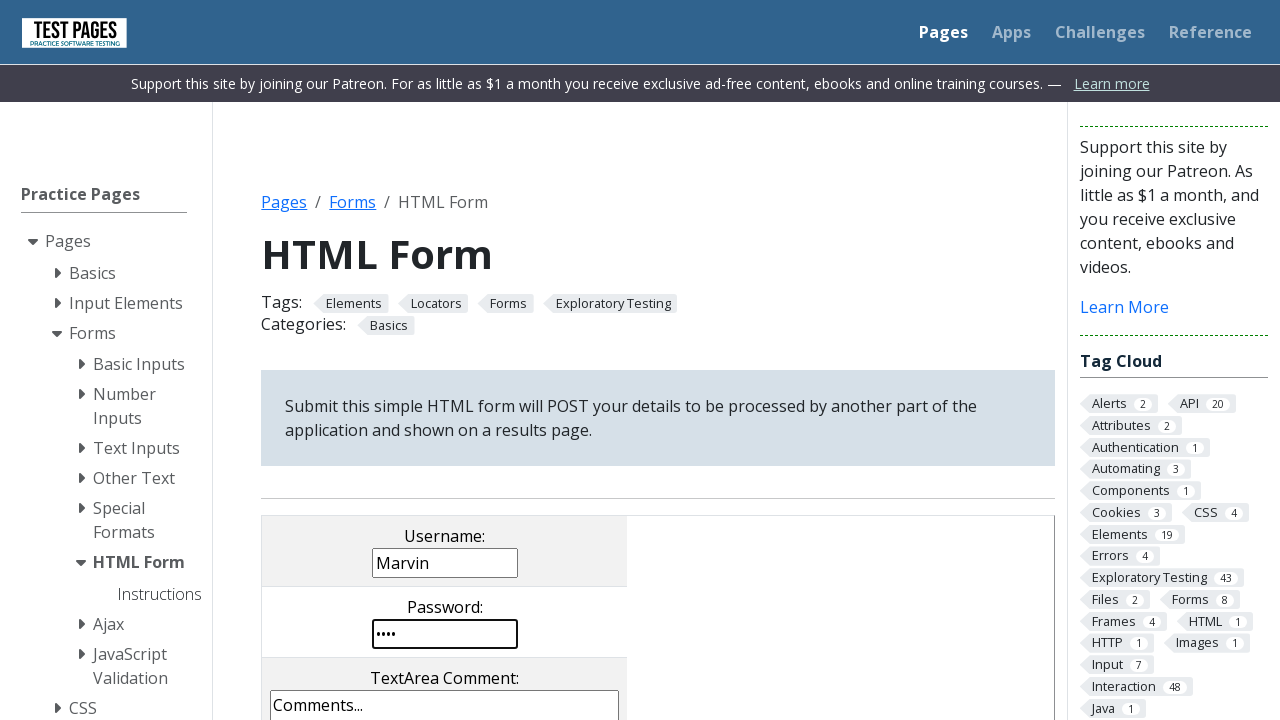

Cleared password field to trigger validation error on input[name='password']
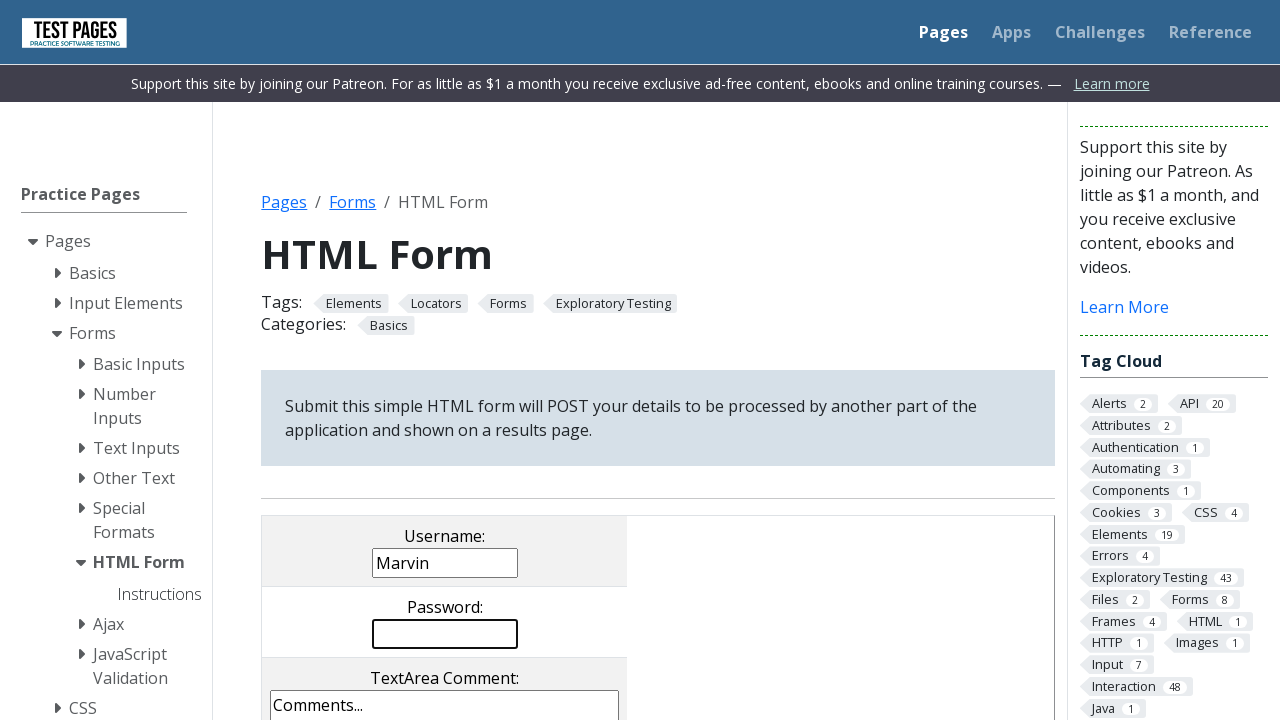

Clicked submit button with empty password to trigger validation error at (504, 360) on input[type='submit'][name='submitbutton']
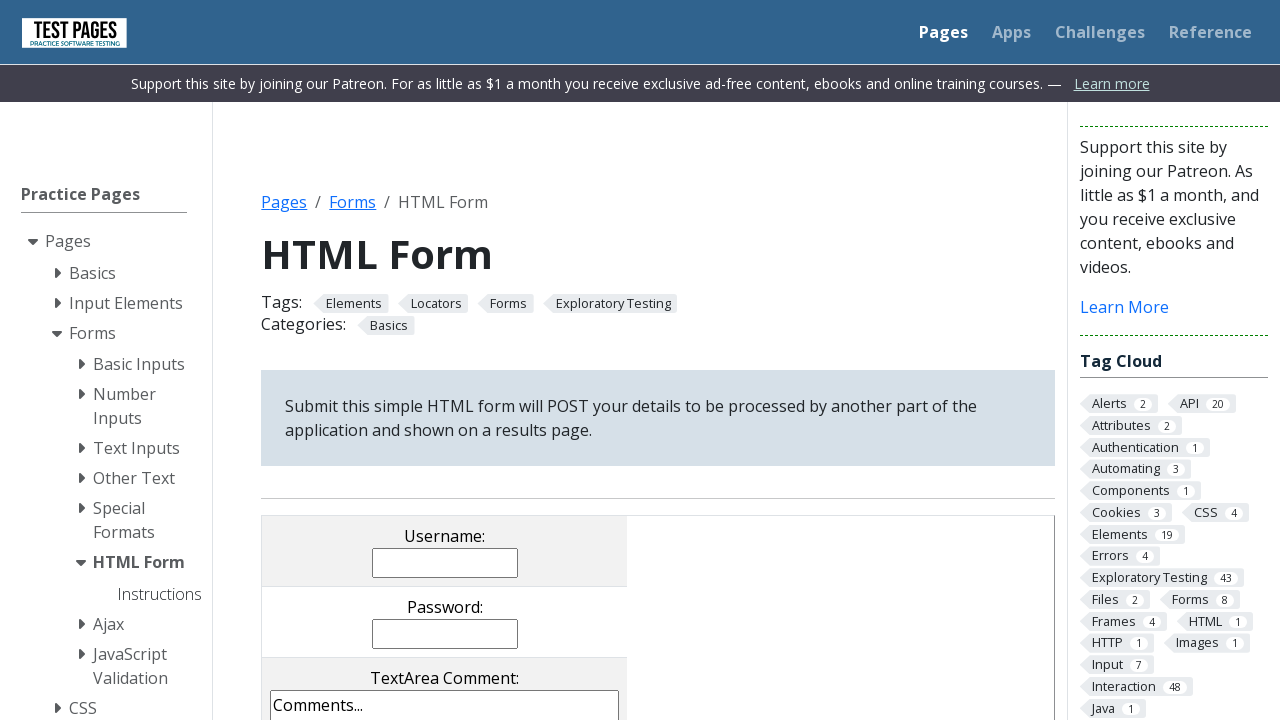

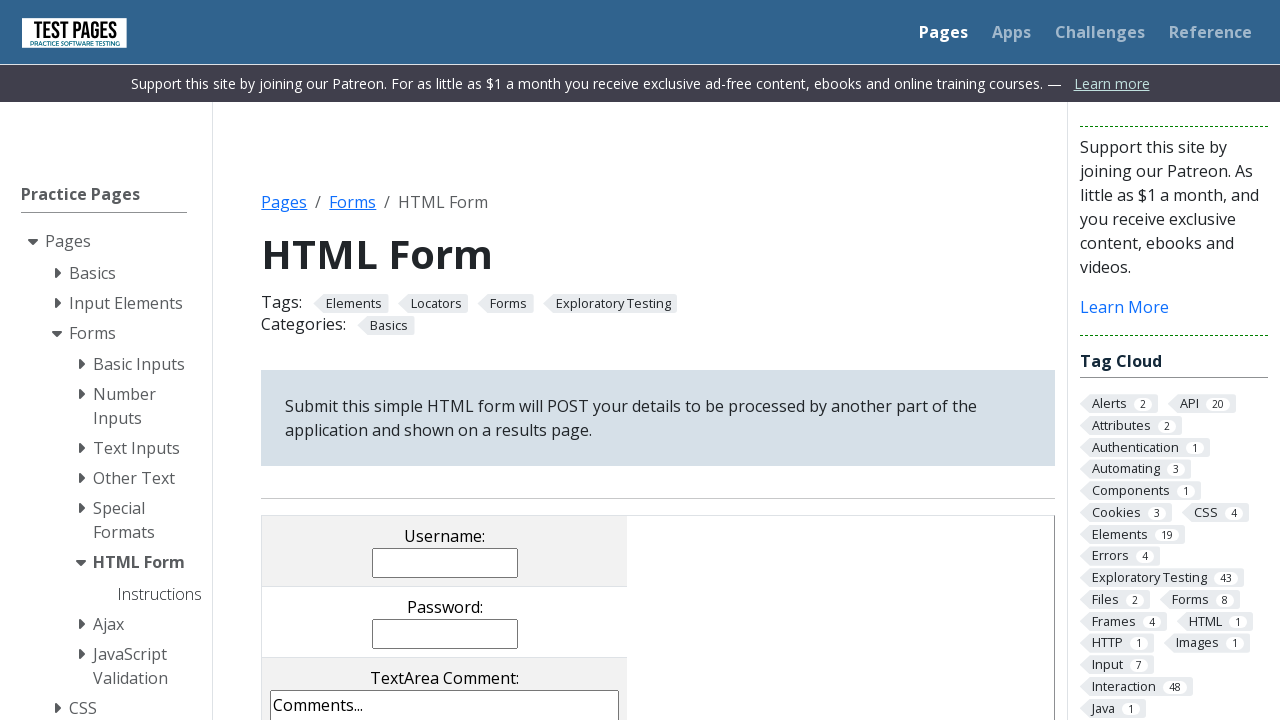